Tests date picker functionality by clicking on the date field and selecting a specific date from the calendar

Starting URL: https://formy-project.herokuapp.com/datepicker

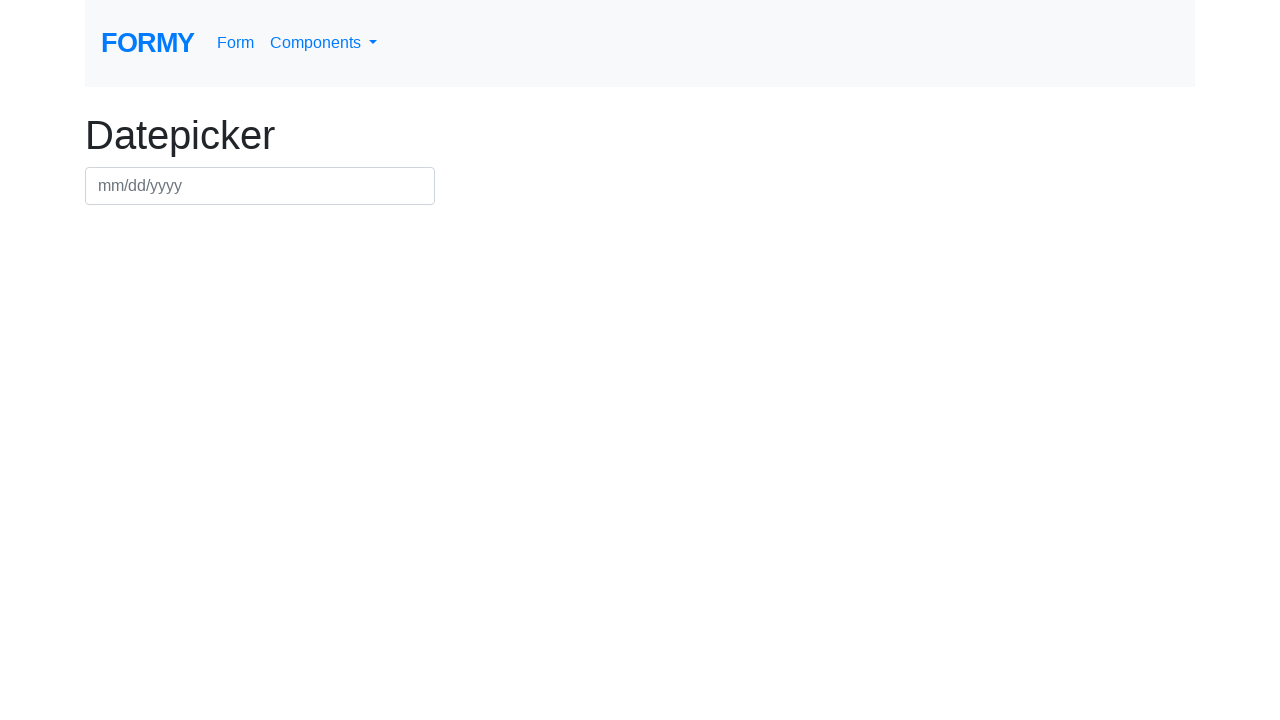

Clicked on the date picker field to open calendar at (260, 186) on #datepicker
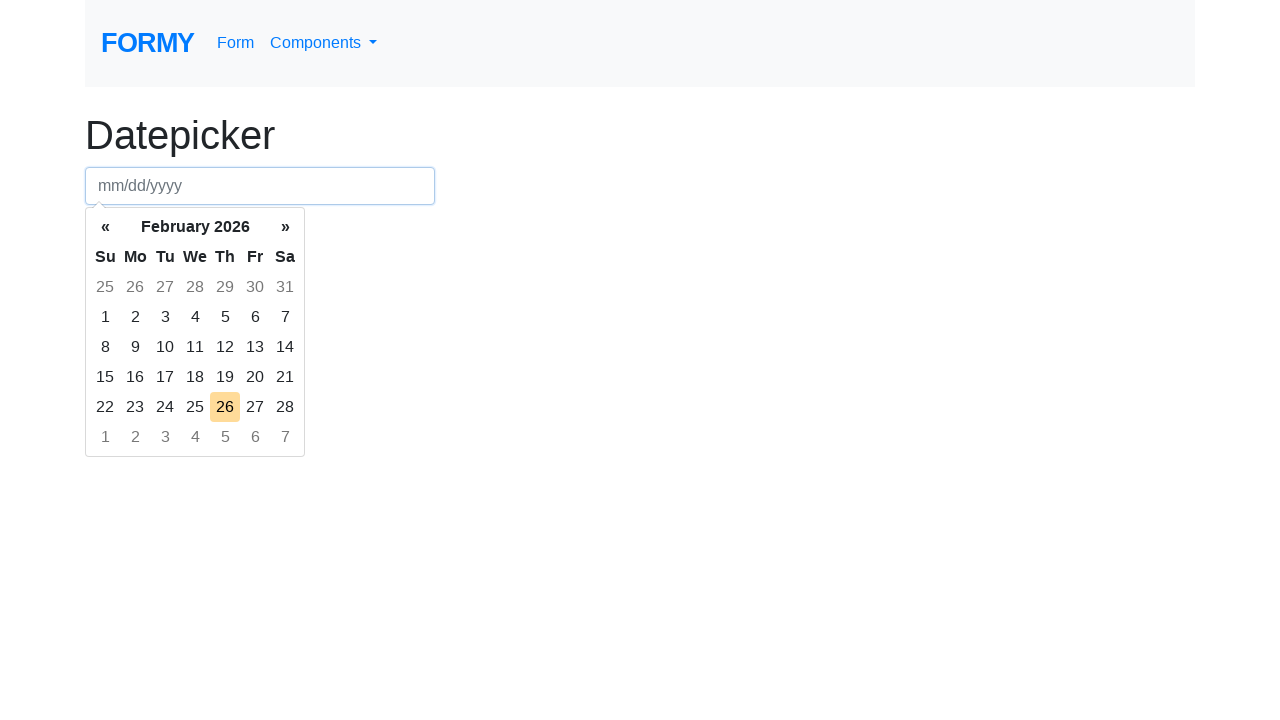

Selected day 5 from the calendar at (225, 437) on xpath=//td[@class='new day'][normalize-space()='5']
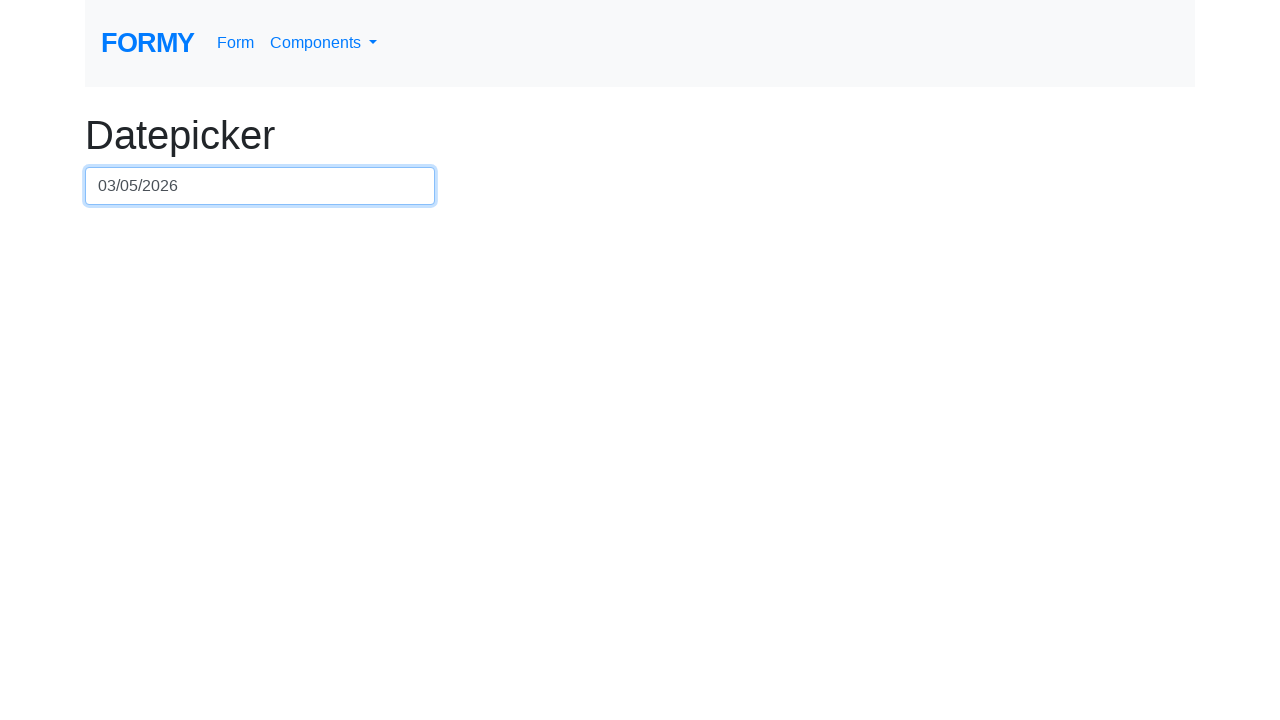

Waited 3 seconds for date selection to complete
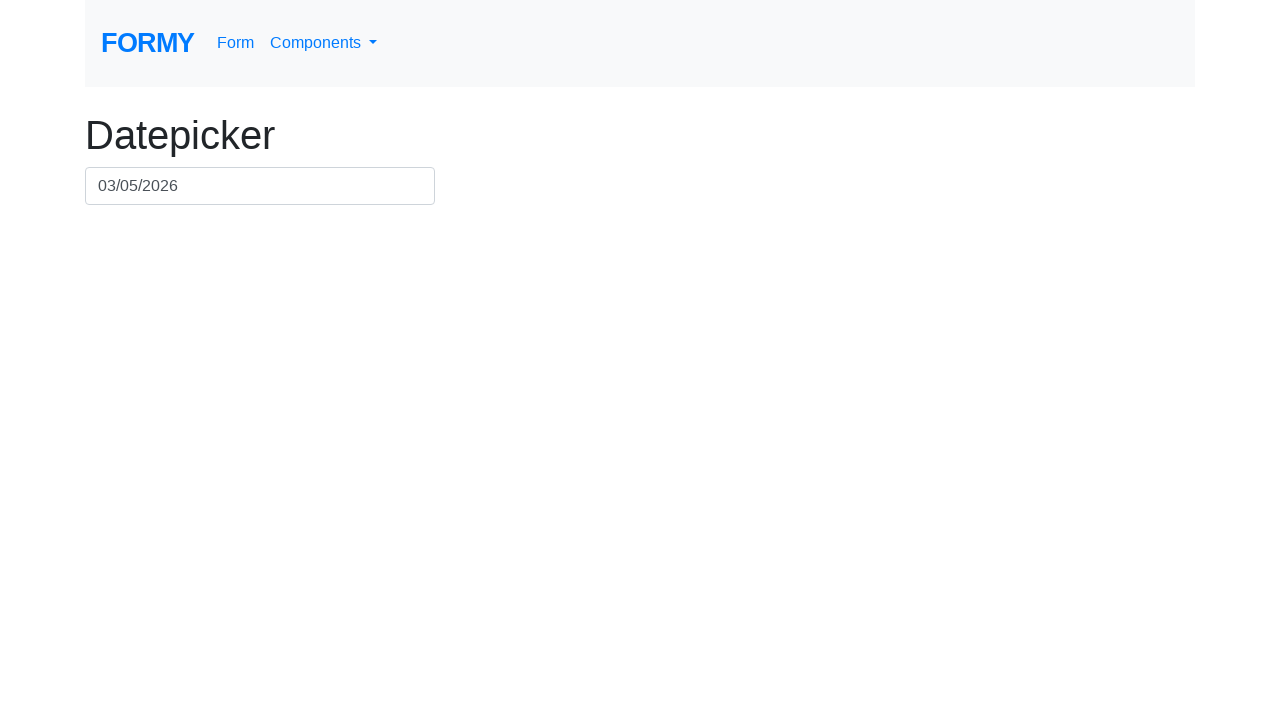

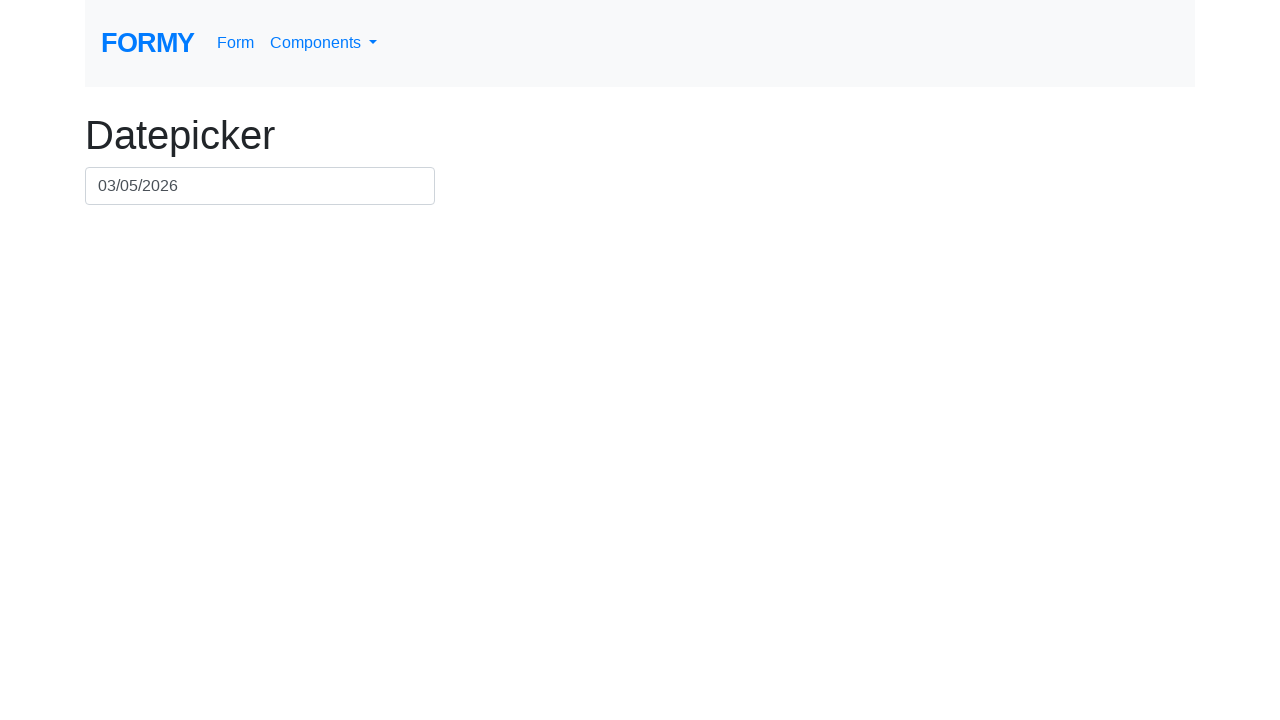